Tests infinite scroll functionality by scrolling to the bottom of the Docsumo homepage to load all dynamic content, continuing until no more content loads.

Starting URL: https://docsumo.com/

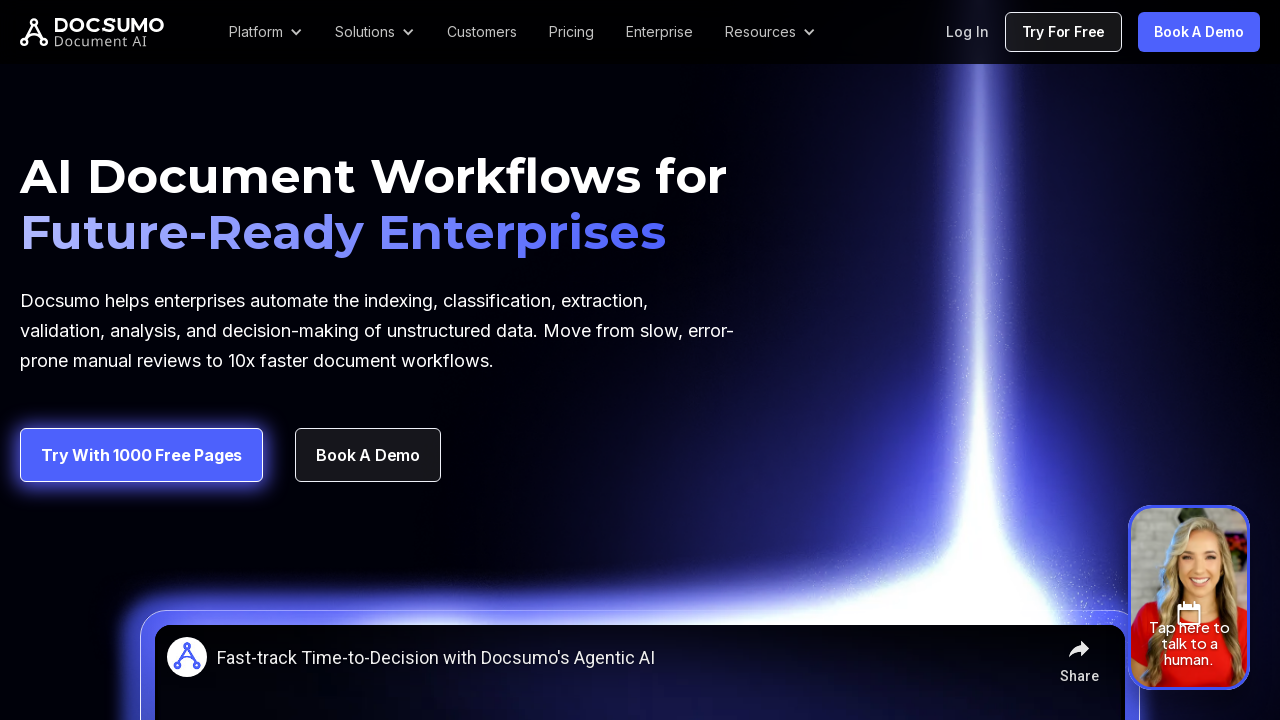

Retrieved initial page scroll height
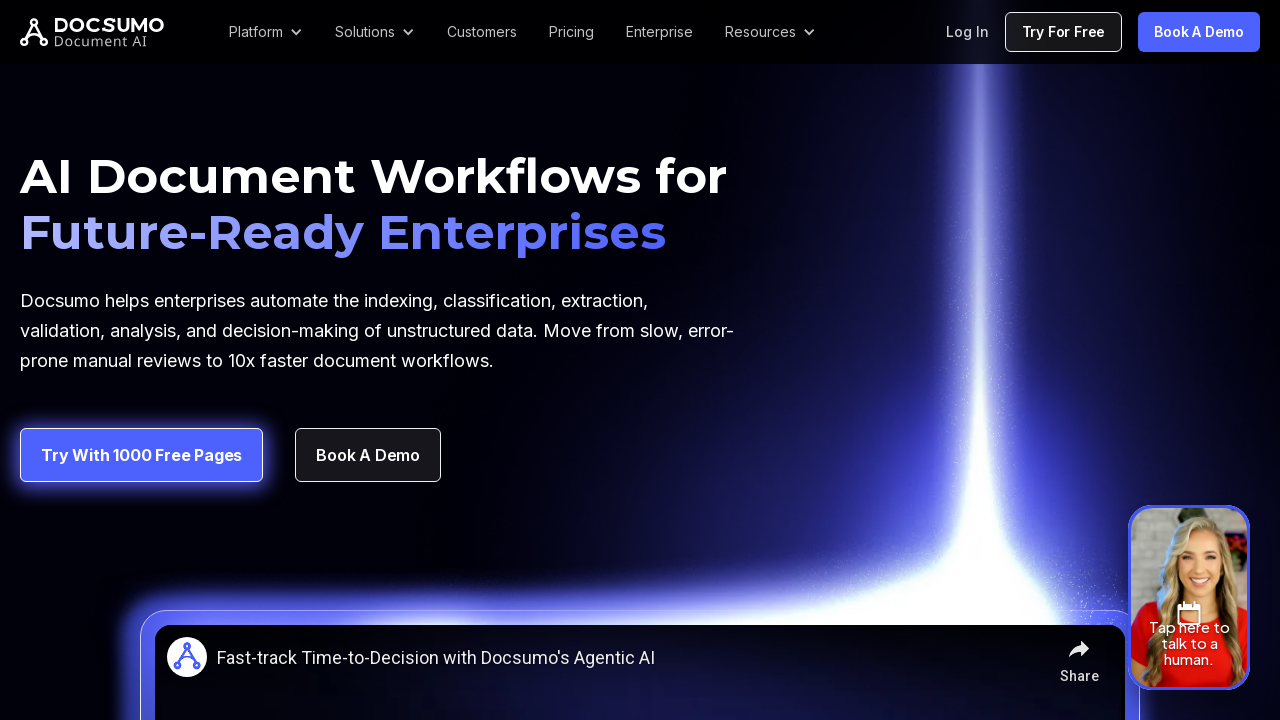

Scrolled to bottom of page to load more content
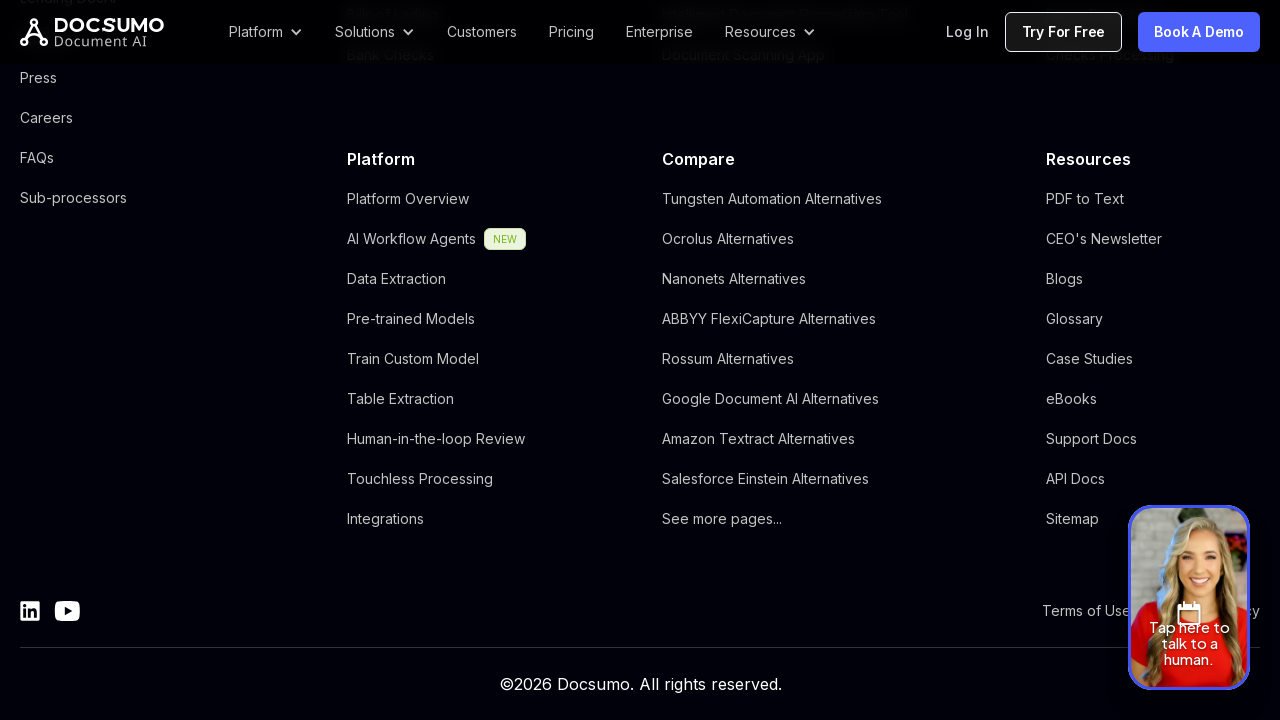

Waited 2 seconds for new content to load
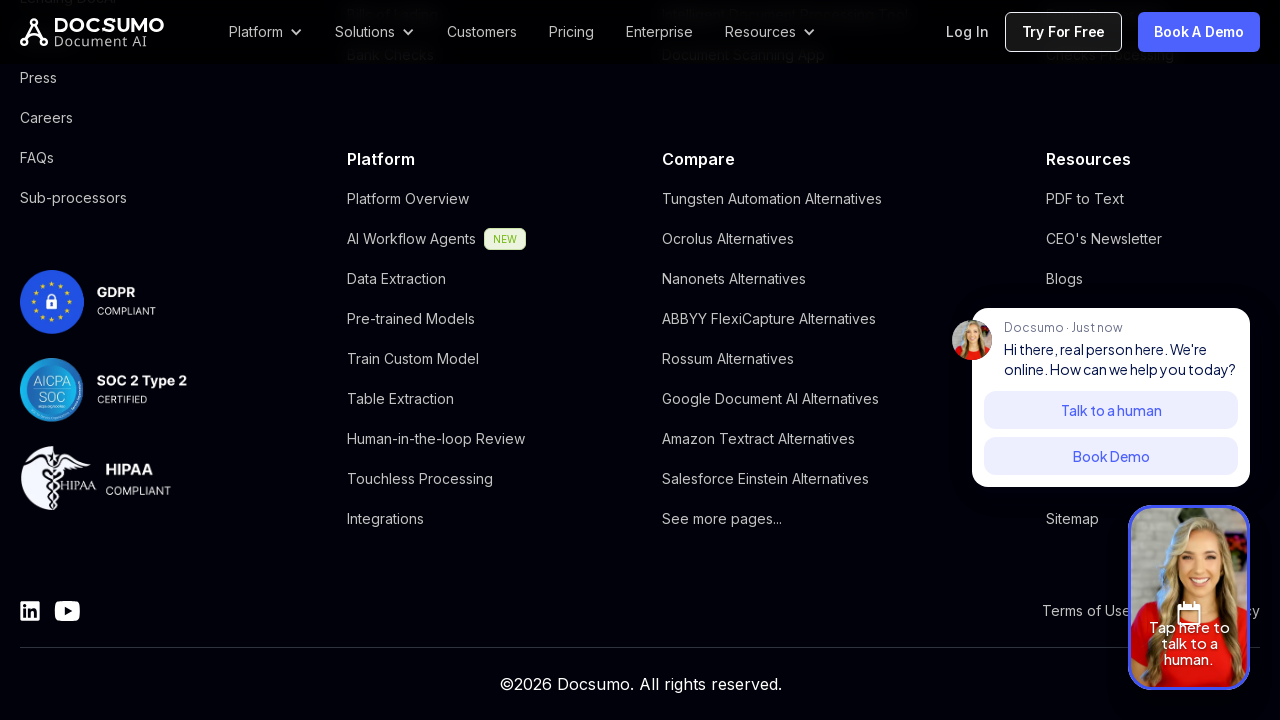

Calculated new page scroll height after loading
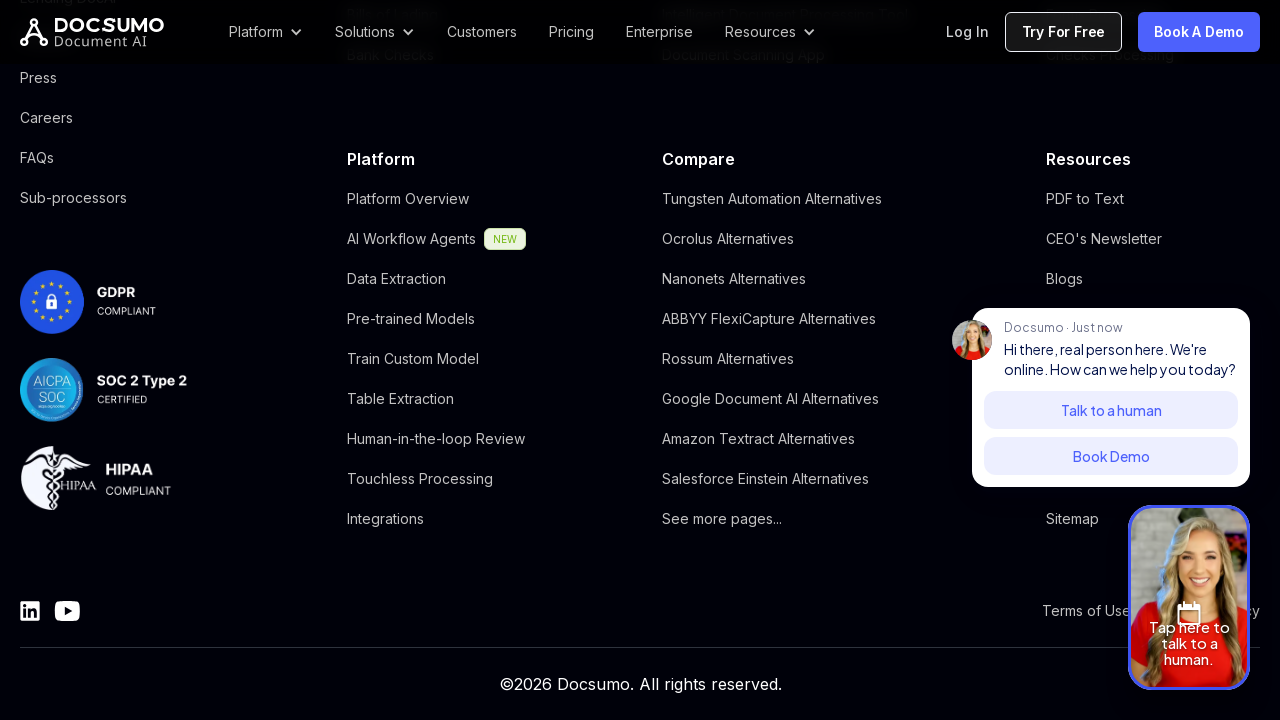

Reached bottom of page - no new content loaded, infinite scroll complete
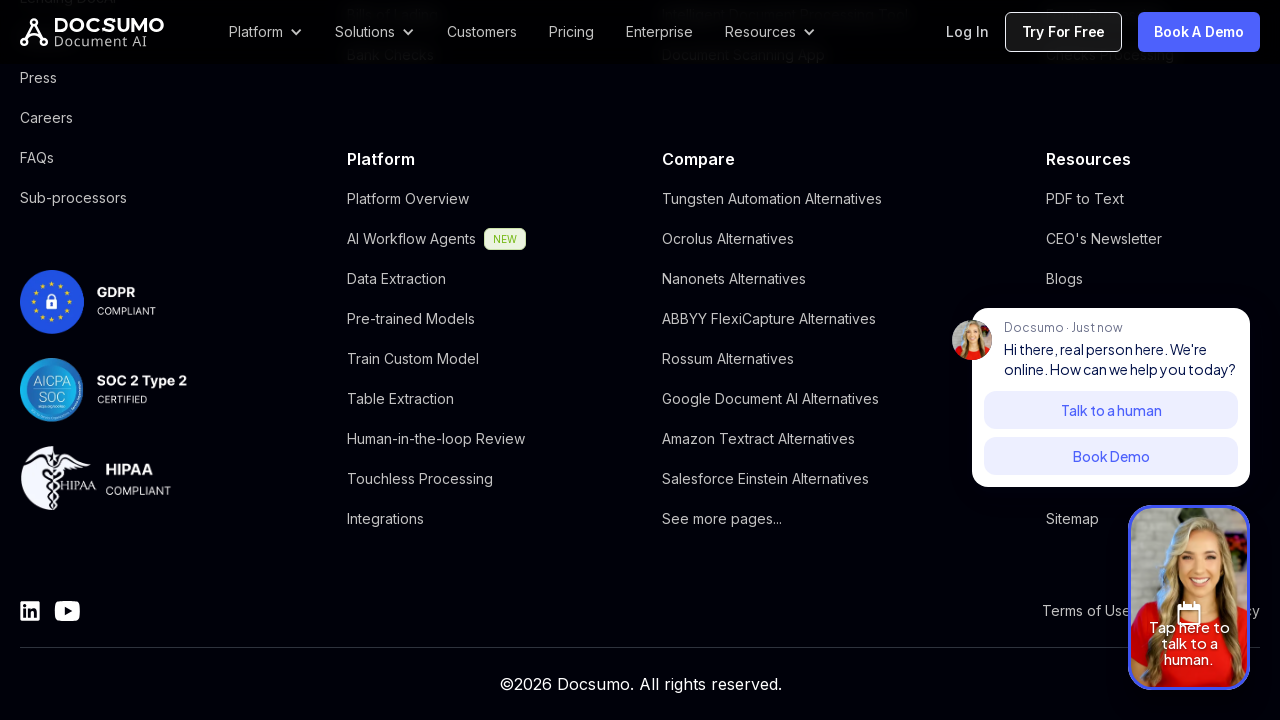

Verified page body content is visible
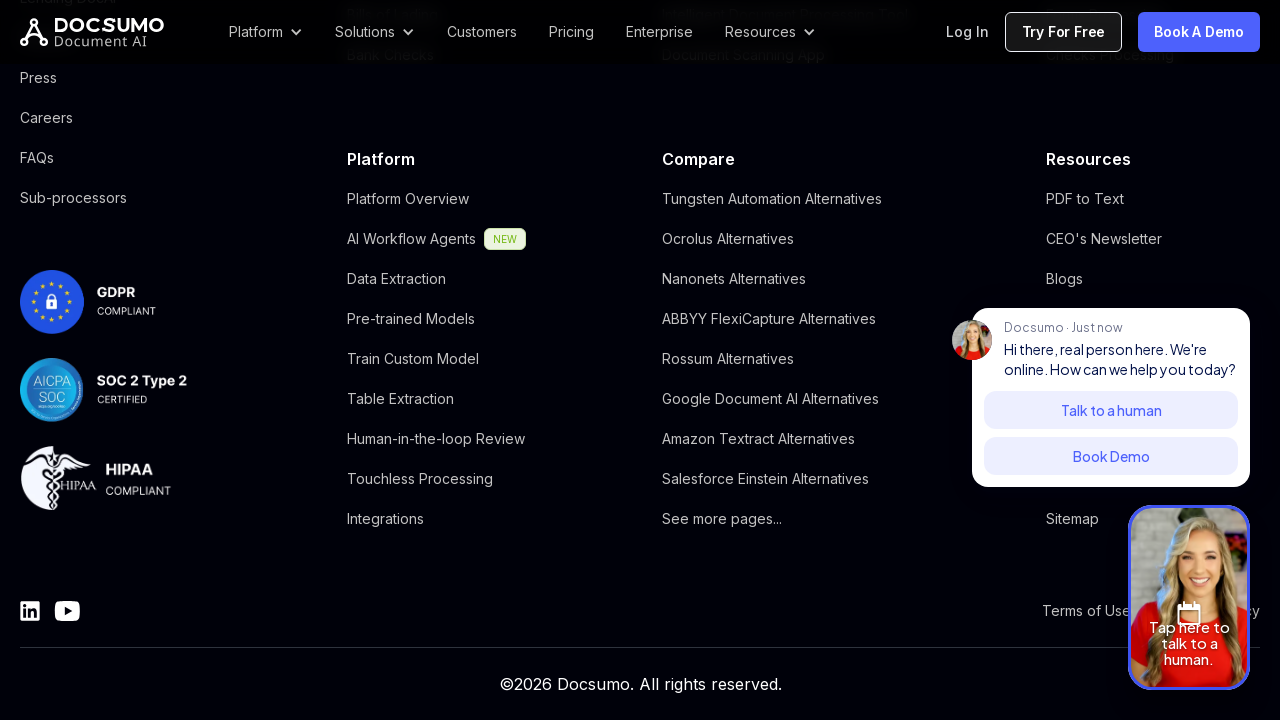

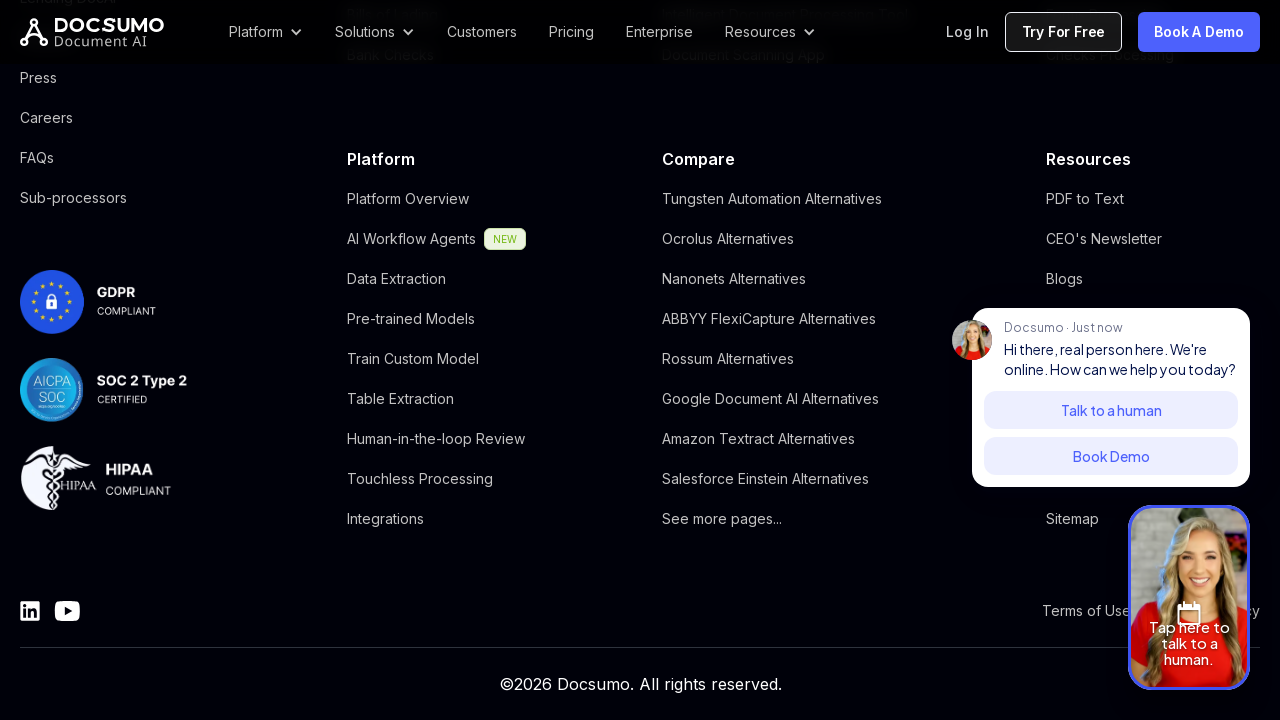